Tests handling of a dynamic JavaScript alert by clicking a button that triggers an alert and then accepting it

Starting URL: http://seleniumpractise.blogspot.com/2019/01/alert-demo.html

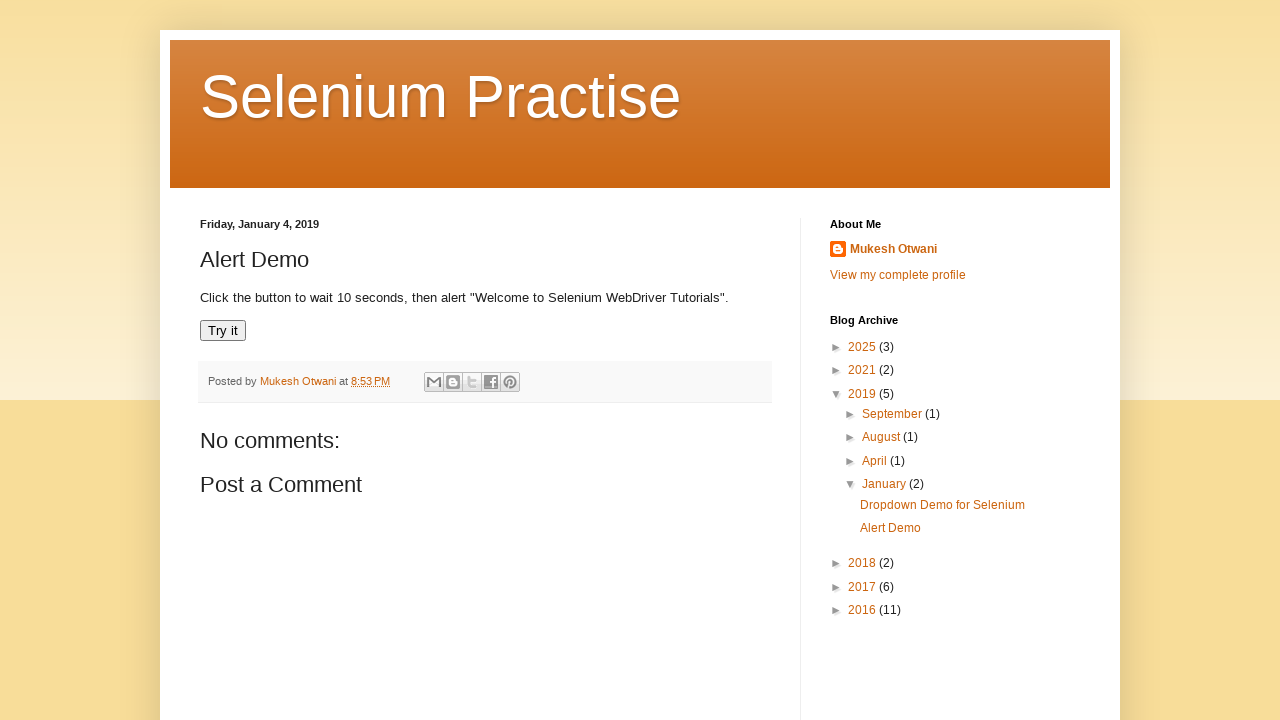

Clicked 'Try it' button to trigger the JavaScript alert at (223, 331) on xpath=//button[text()='Try it']
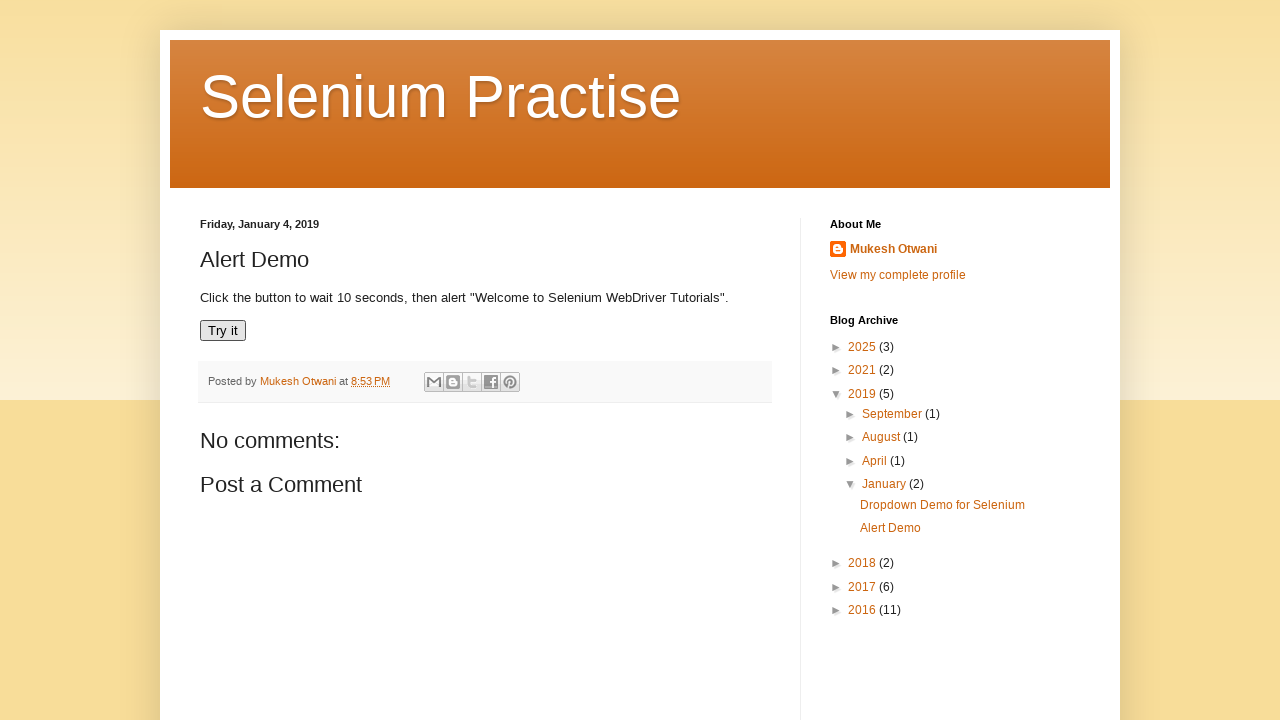

Set up dialog handler to accept the alert
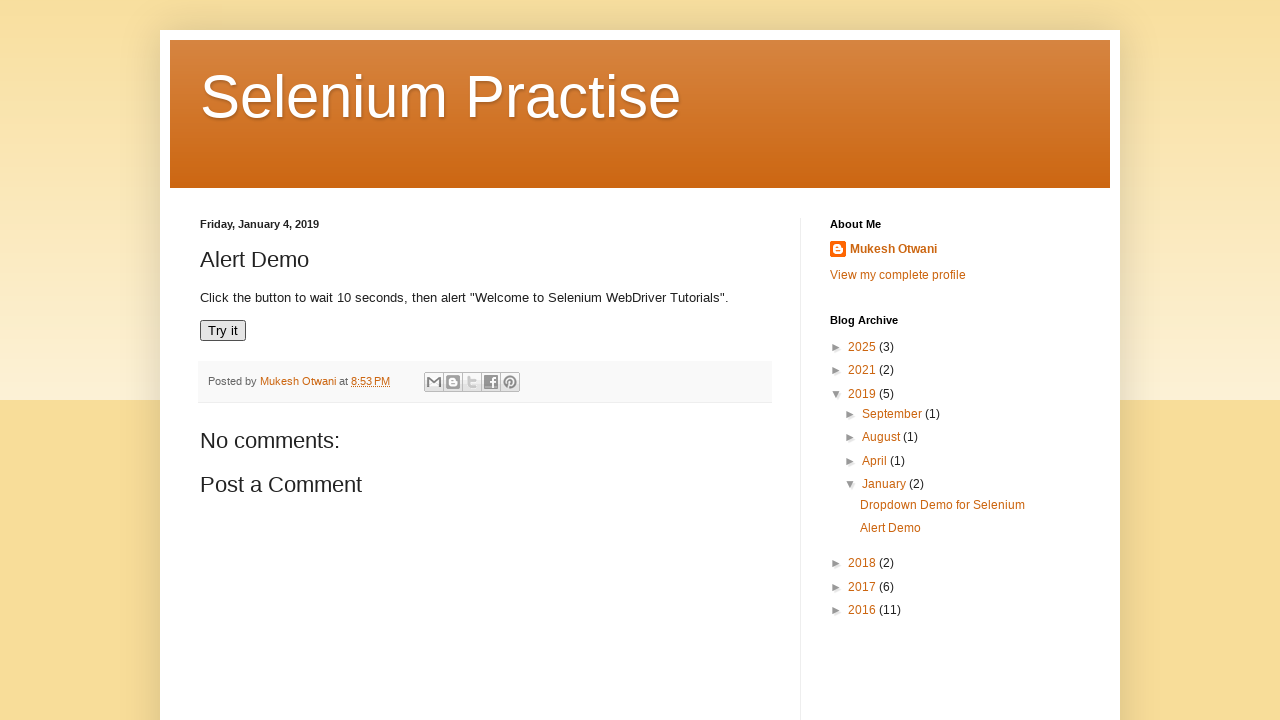

Waited for alert to be processed
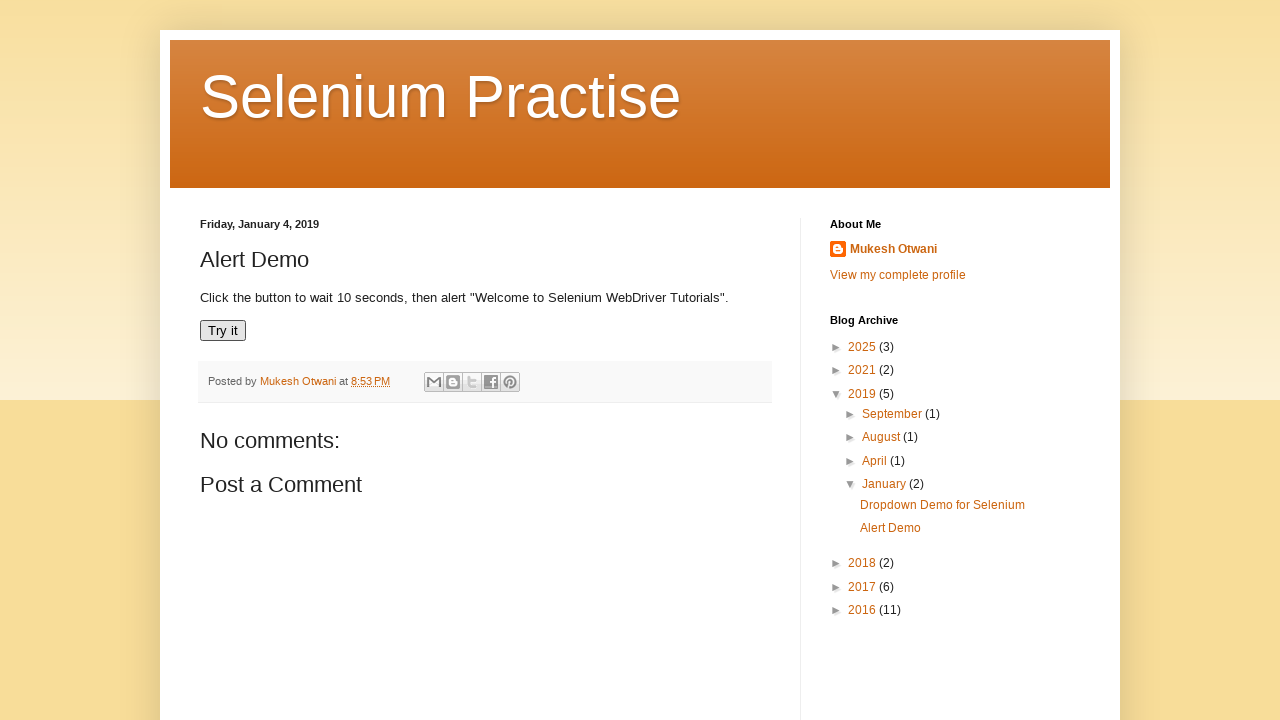

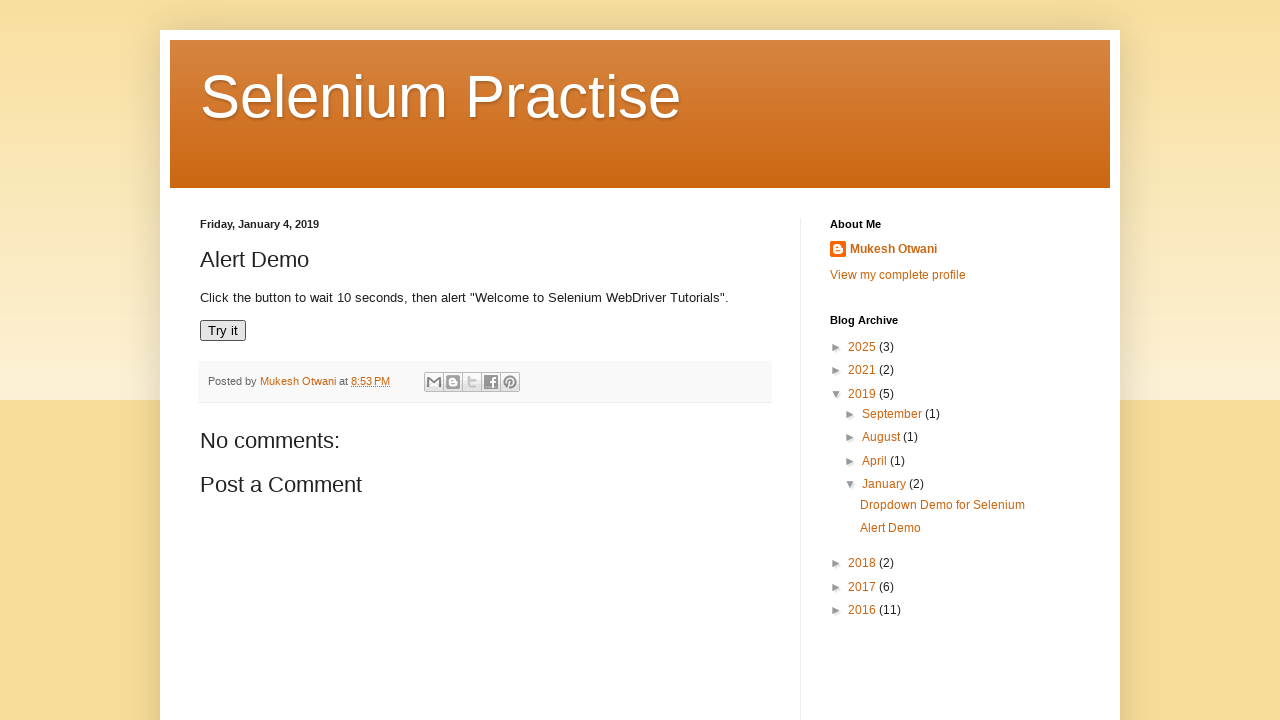